Tests dismissing a JavaScript confirm dialog by clicking the second alert button and canceling it

Starting URL: https://the-internet.herokuapp.com/javascript_alerts

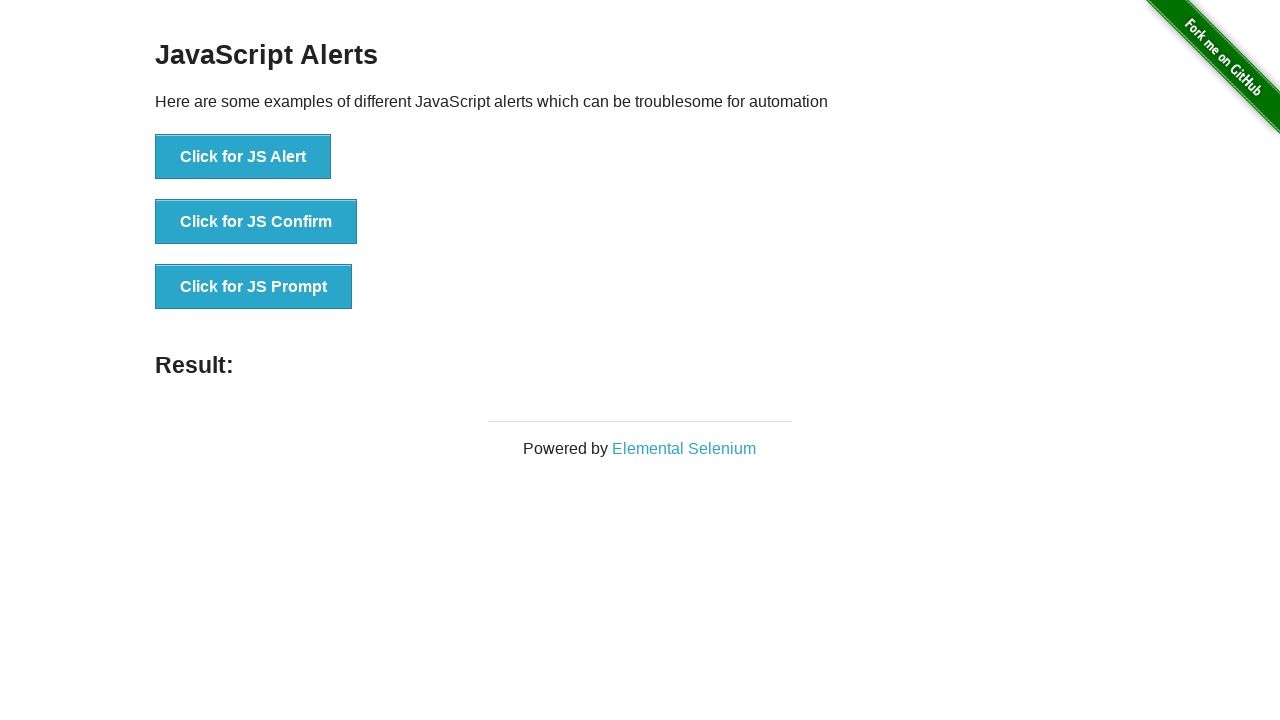

Clicked the confirm dialog button (second alert button) at (256, 222) on xpath=//button[@onclick='jsConfirm()']
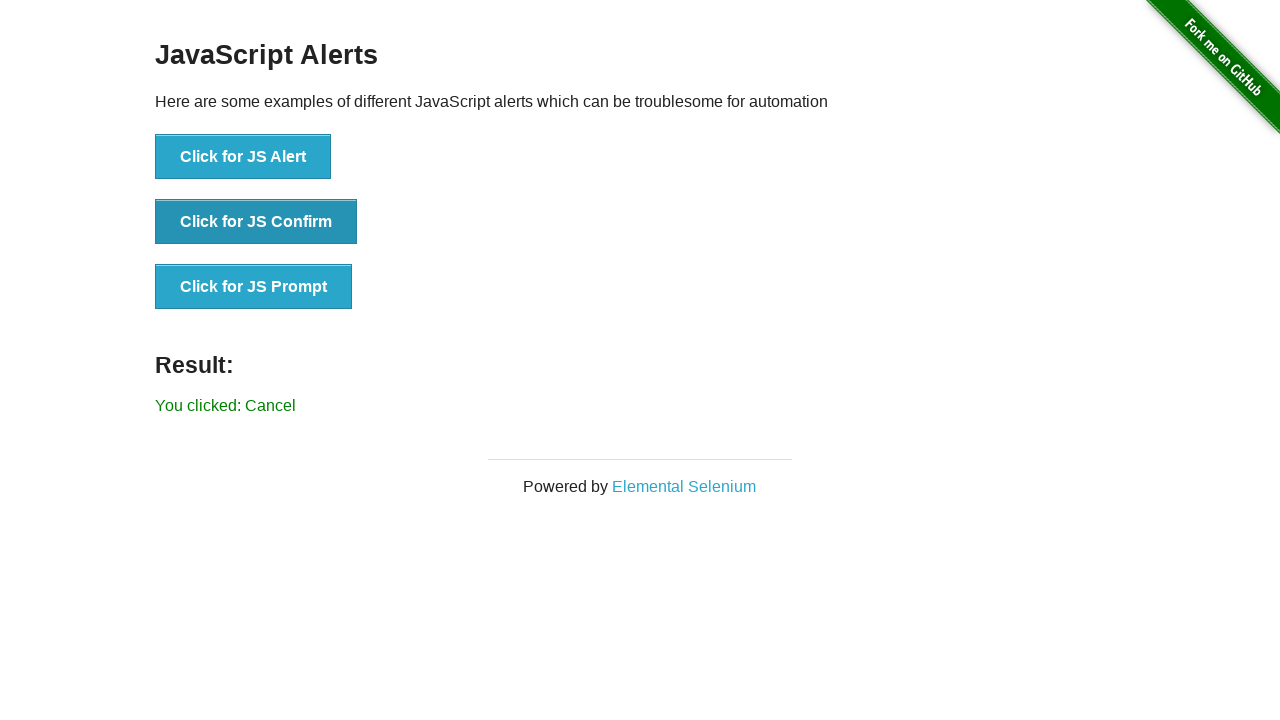

Set up dialog handler to dismiss the confirm dialog
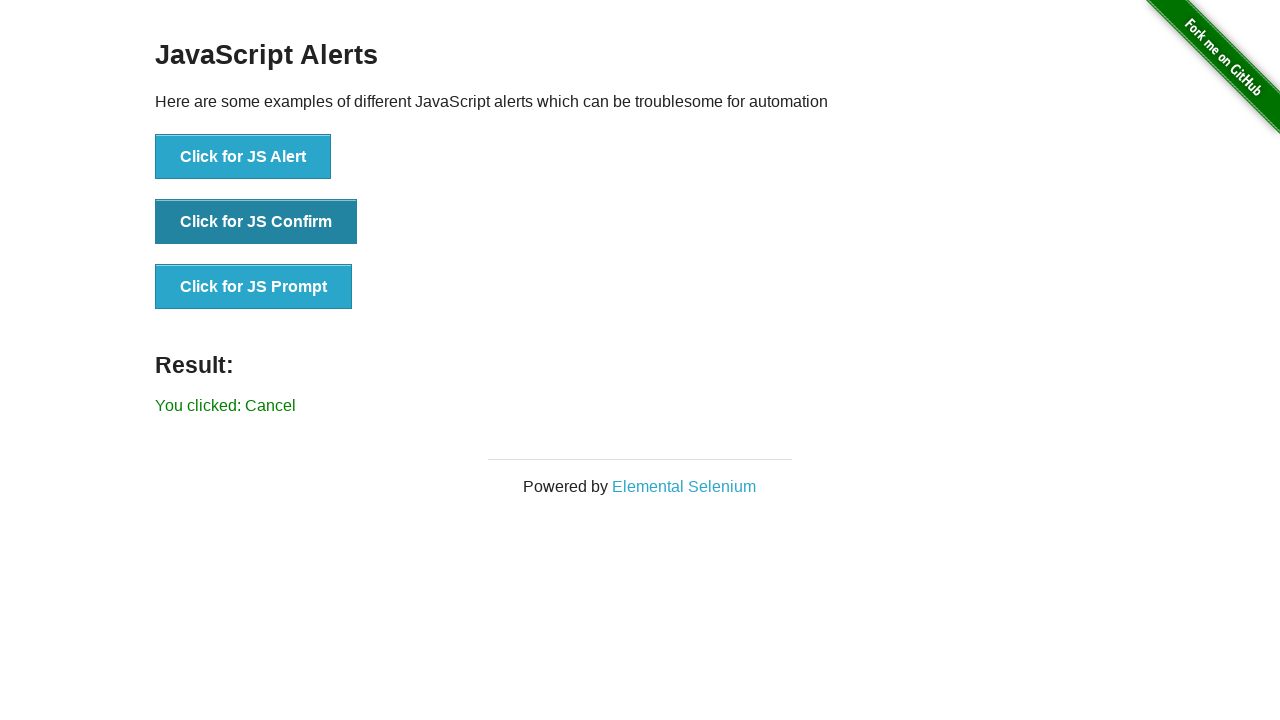

Verified that the cancel result message appeared on the page
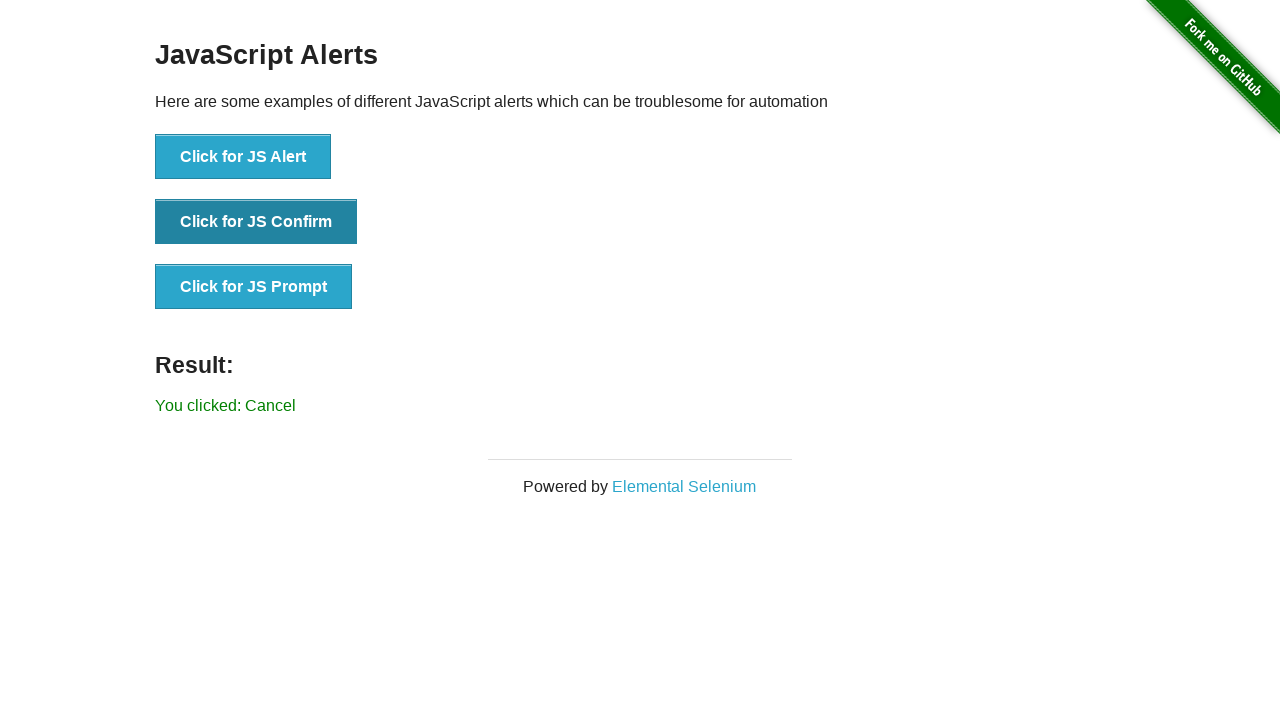

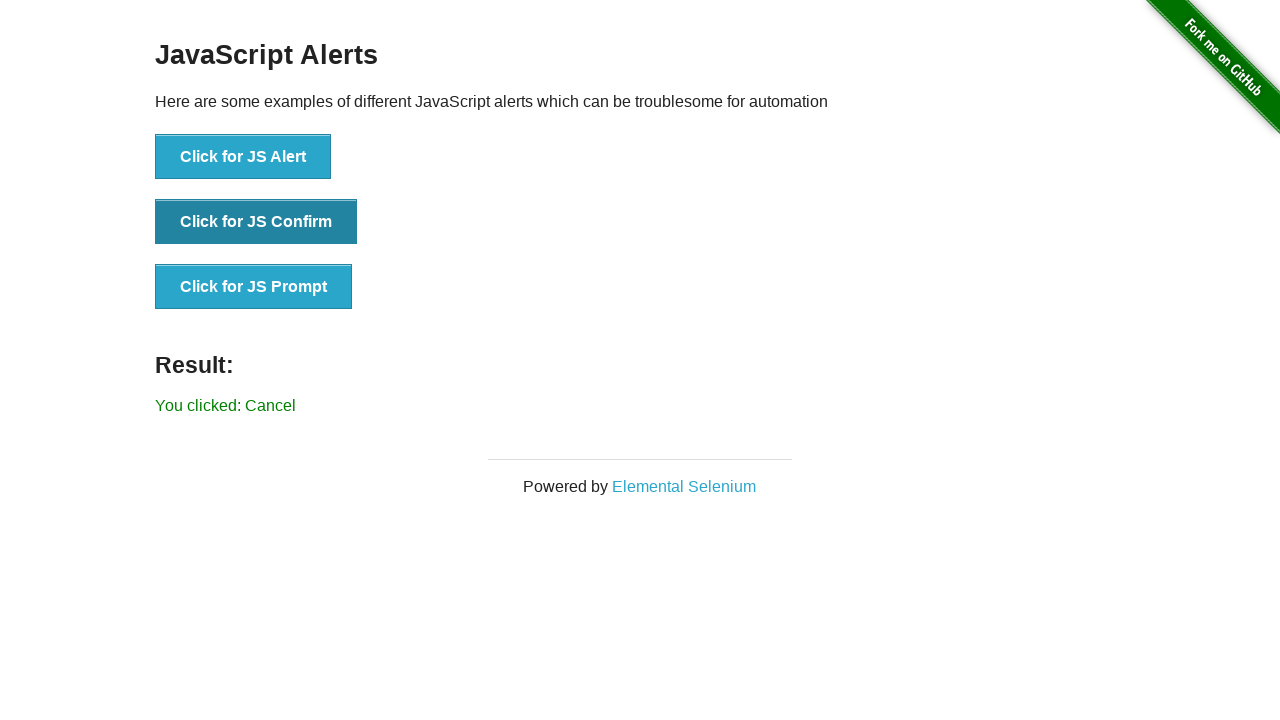